Tests a sample todo application by clicking on existing list items, adding a new todo item with custom text, and verifying the new item appears in the list.

Starting URL: https://lambdatest.github.io/sample-todo-app/

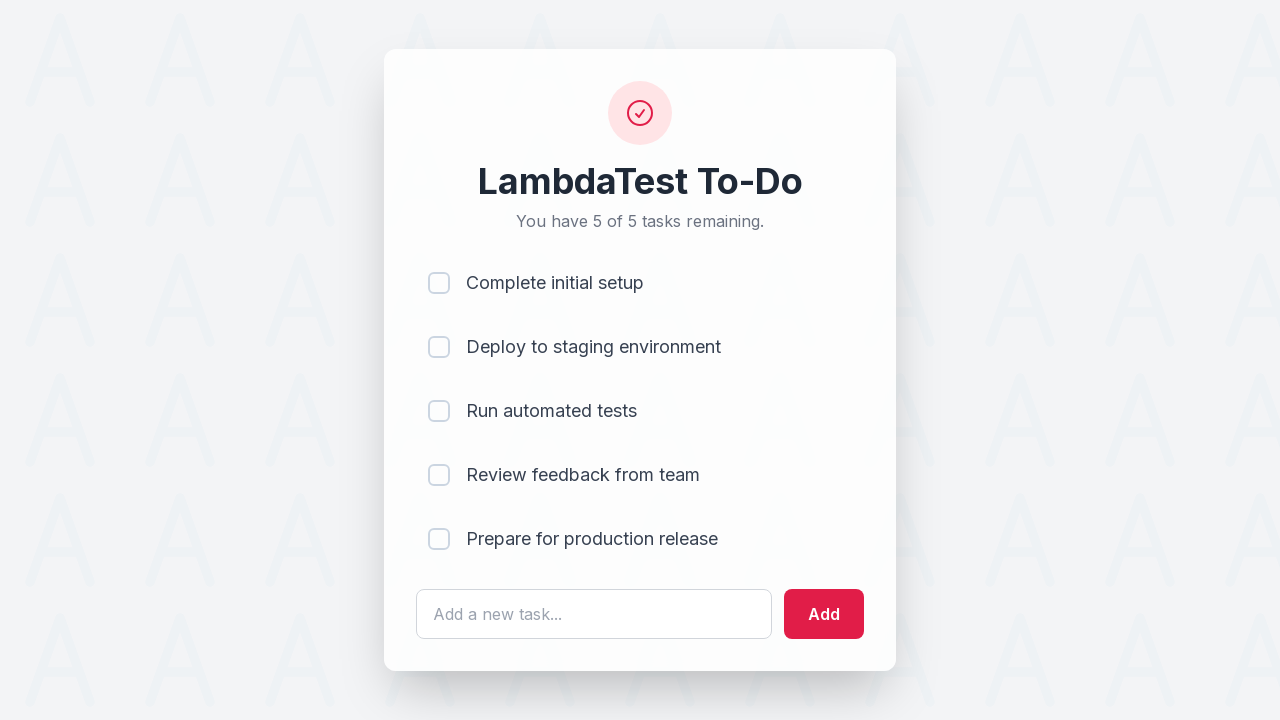

Clicked on first todo item checkbox at (439, 283) on input[name='li1']
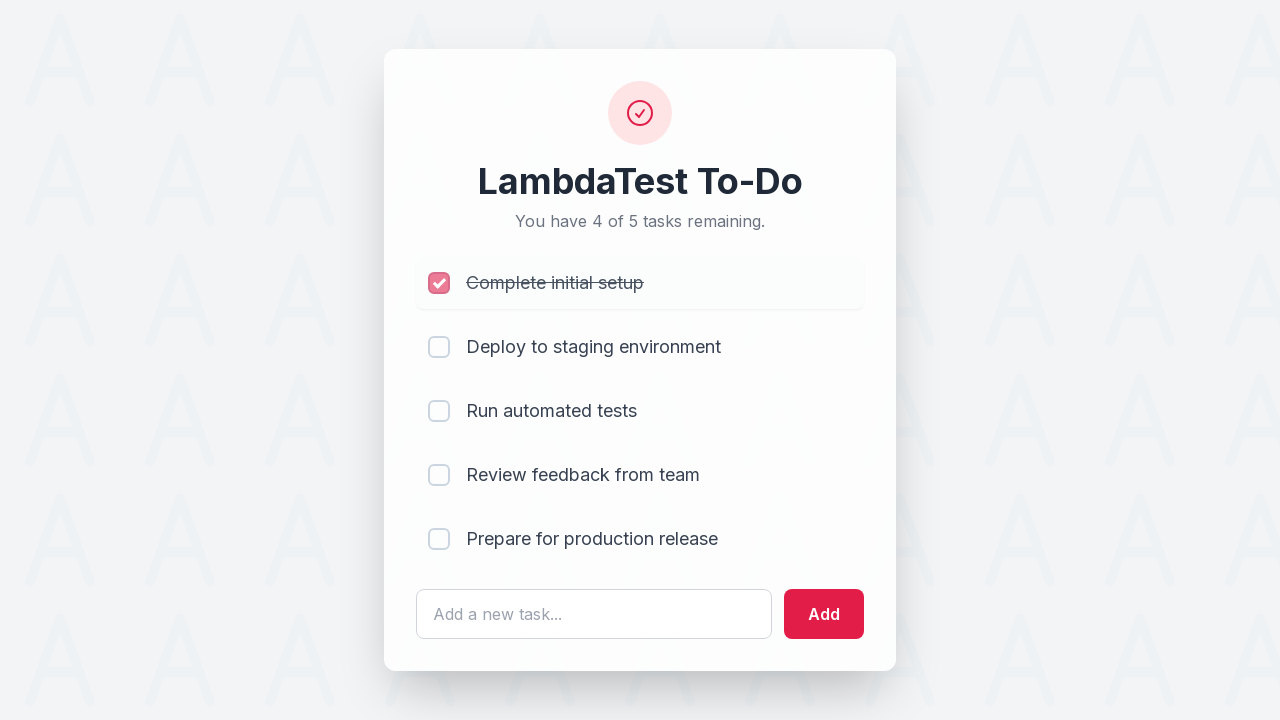

Clicked on second todo item checkbox at (439, 347) on input[name='li2']
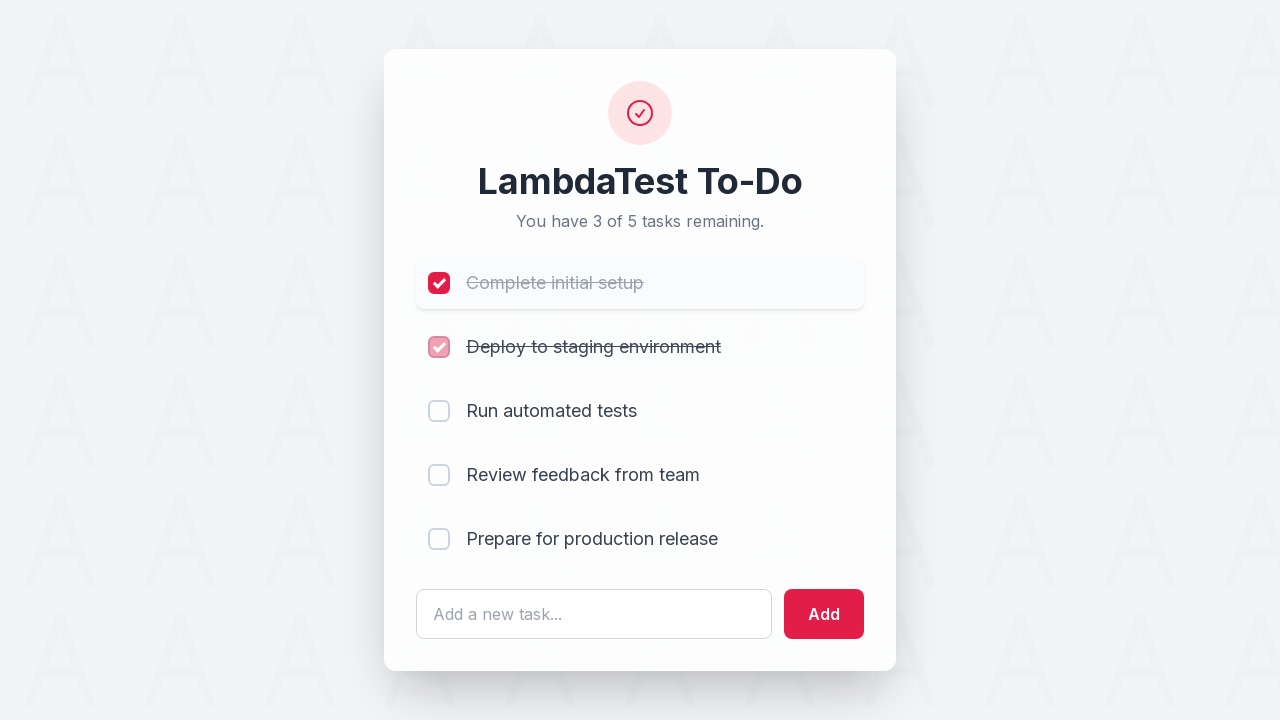

Cleared the todo input field on #sampletodotext
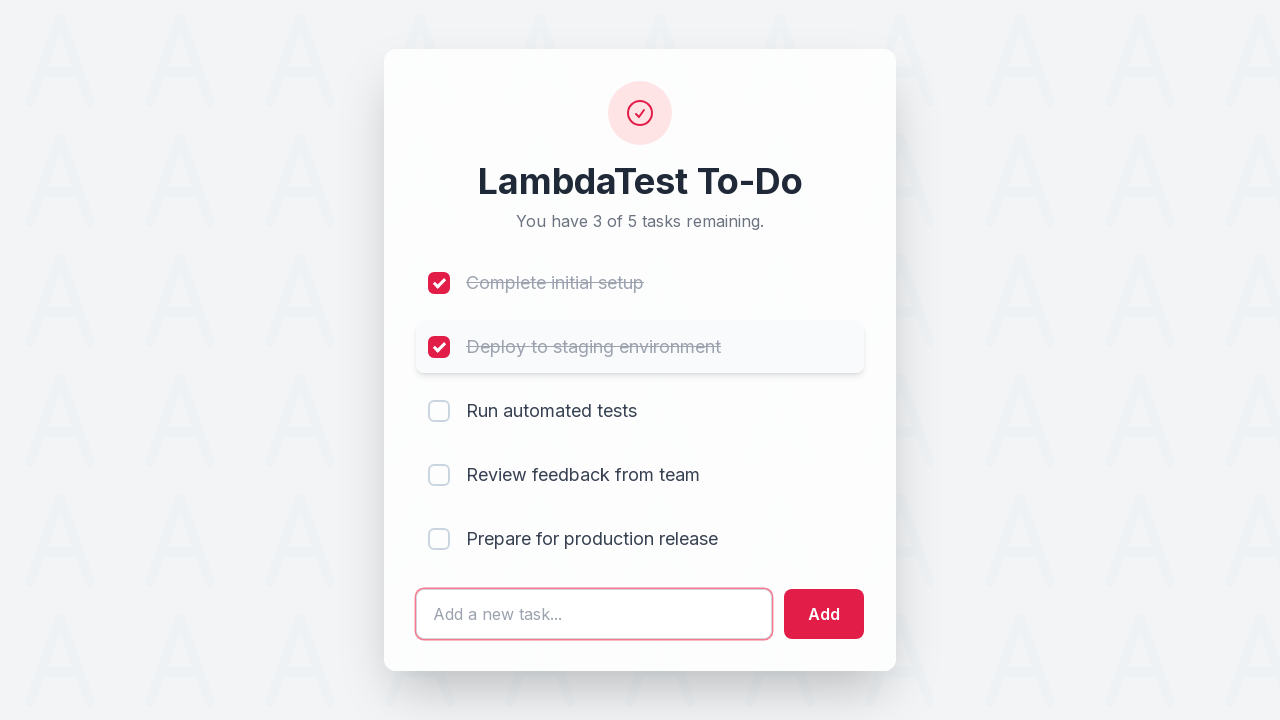

Filled input field with new todo text: 'Yey, Let's add it to list' on #sampletodotext
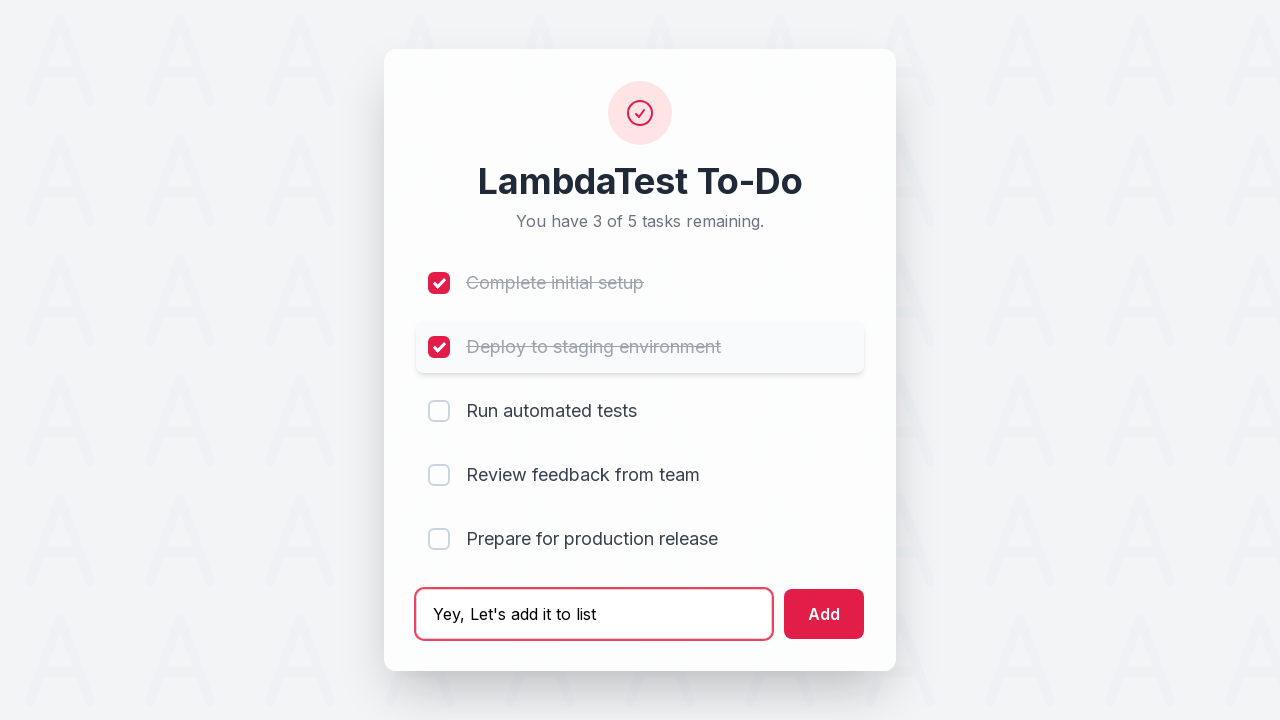

Clicked the add button to create new todo item at (824, 614) on #addbutton
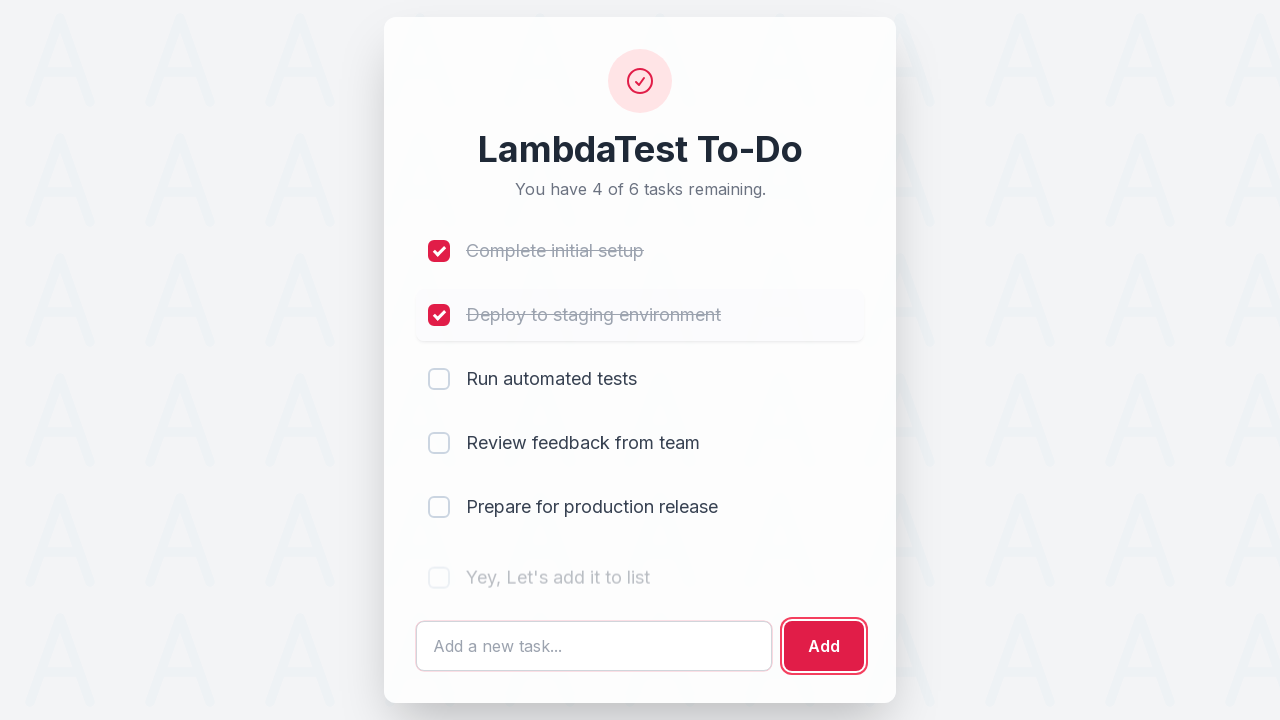

Waited for new todo item to appear in the list
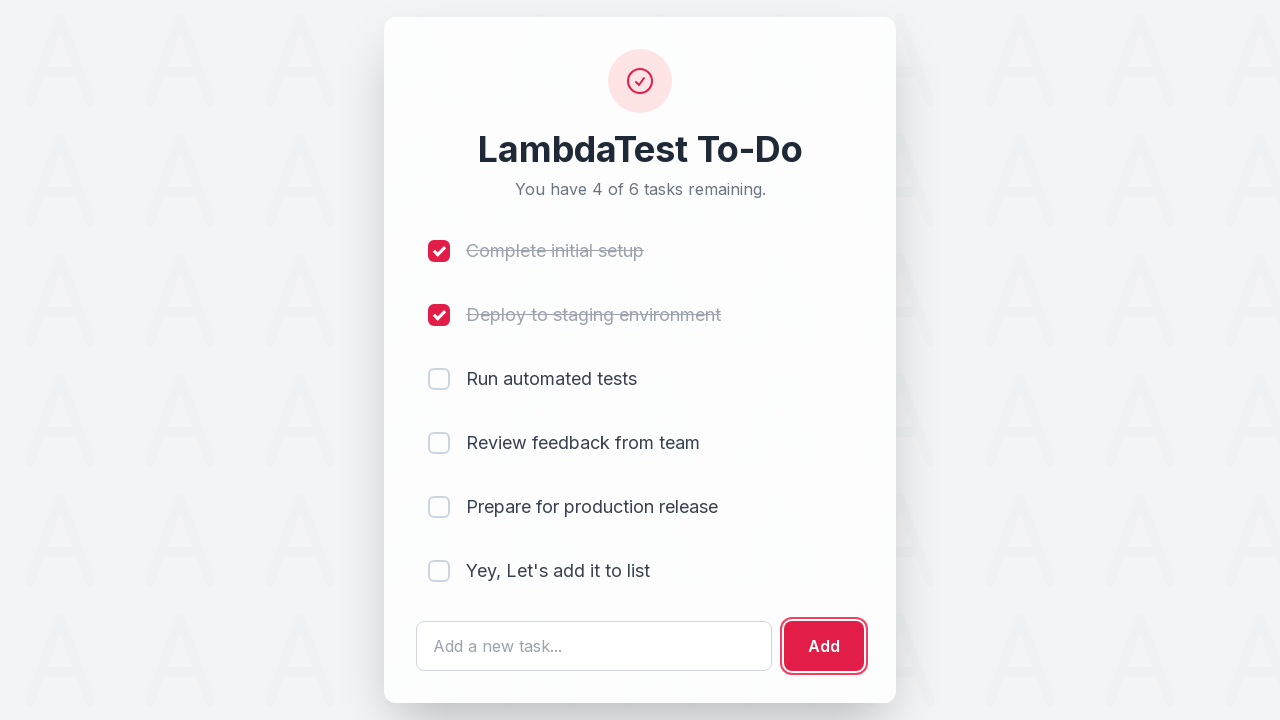

Retrieved text content of the newly added todo item
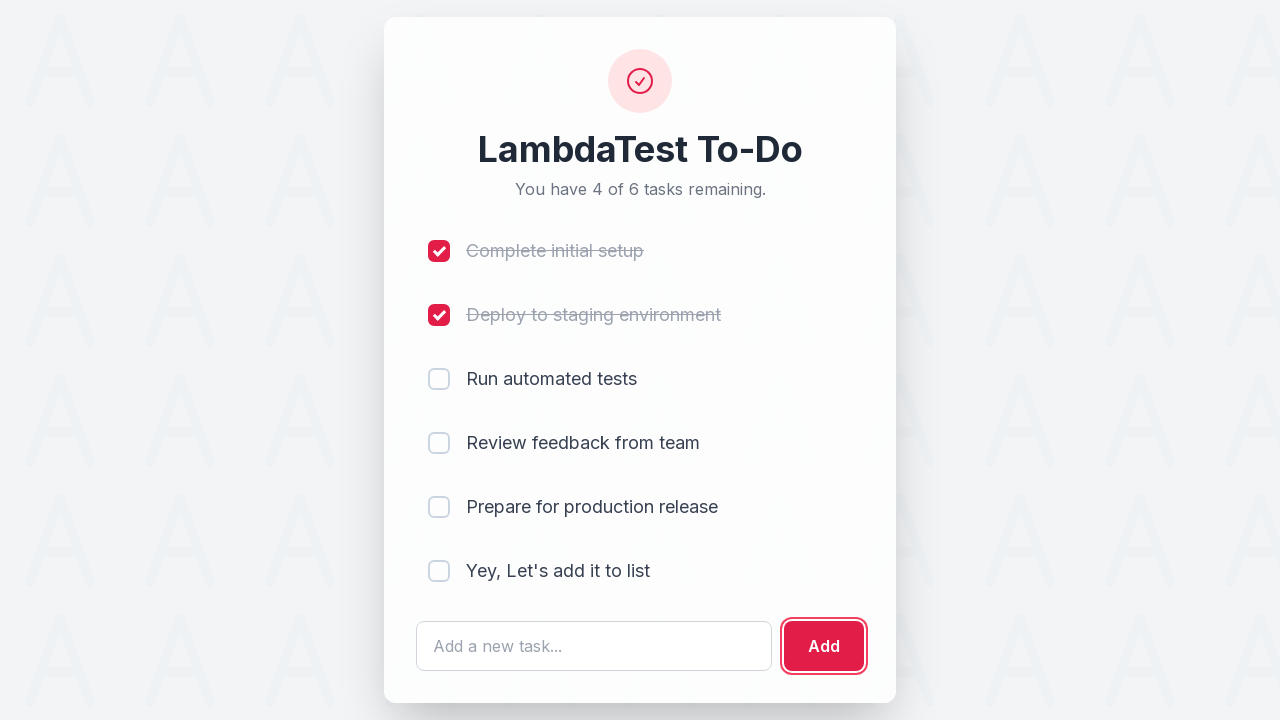

Verified that the new todo item text appears correctly in the list
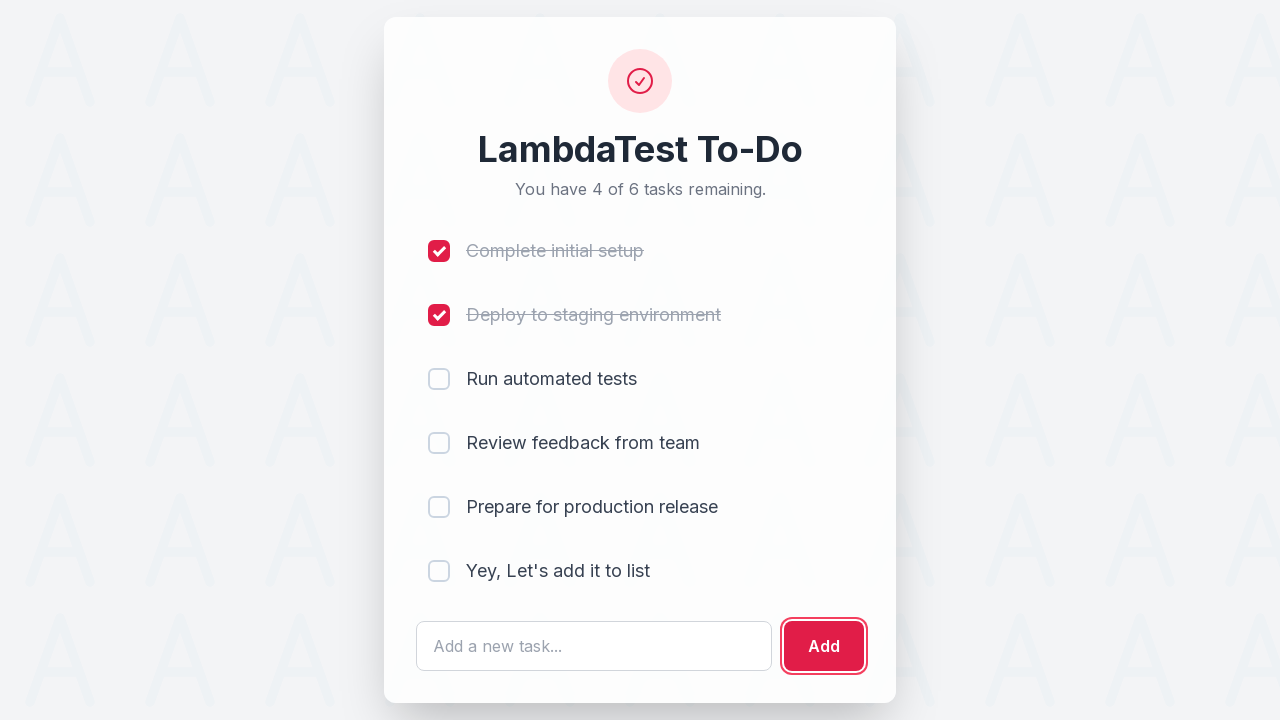

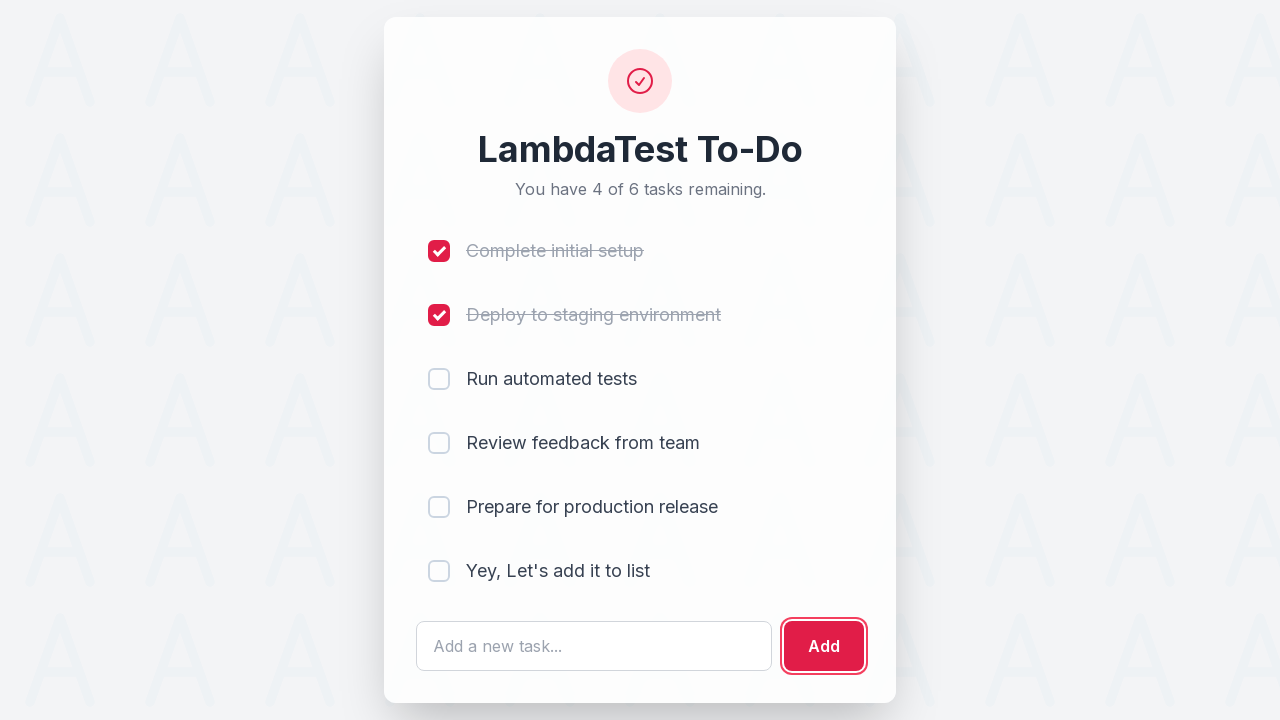